Clicks on the Links menu item to open the Links section

Starting URL: https://demoqa.com/elements

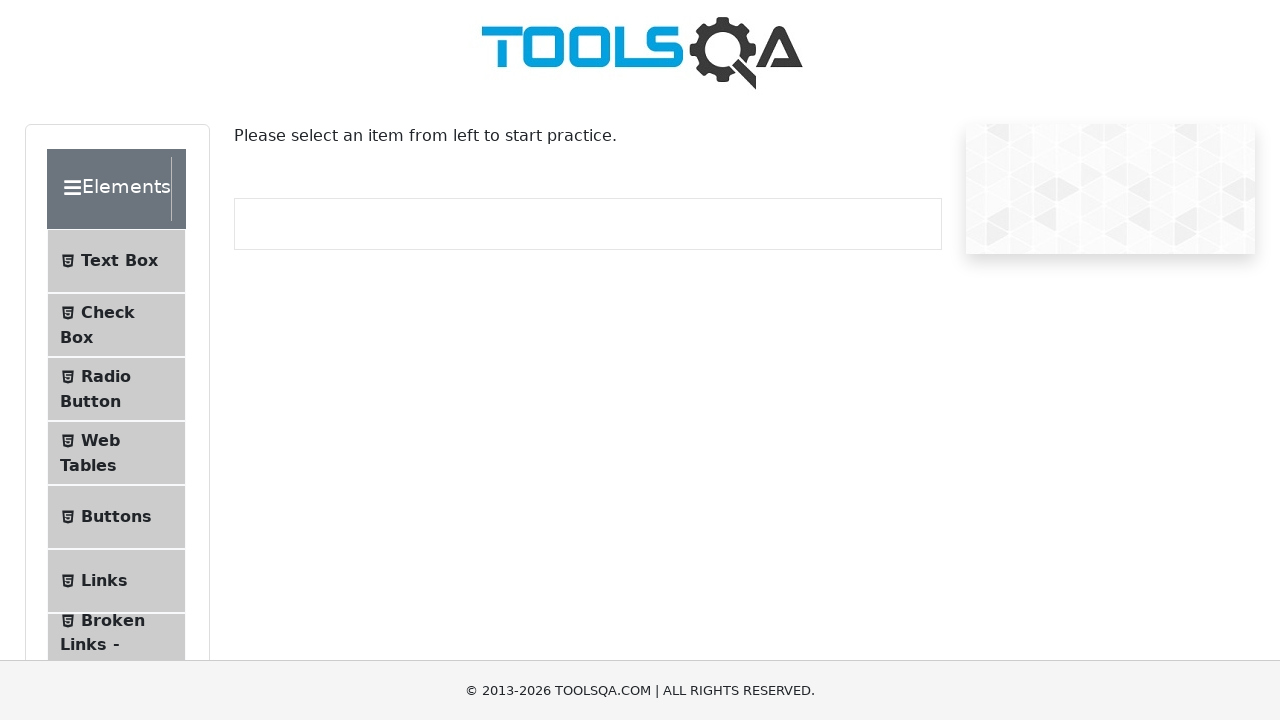

Clicked on Links menu item to open the Links section at (104, 581) on internal:text="Links"s
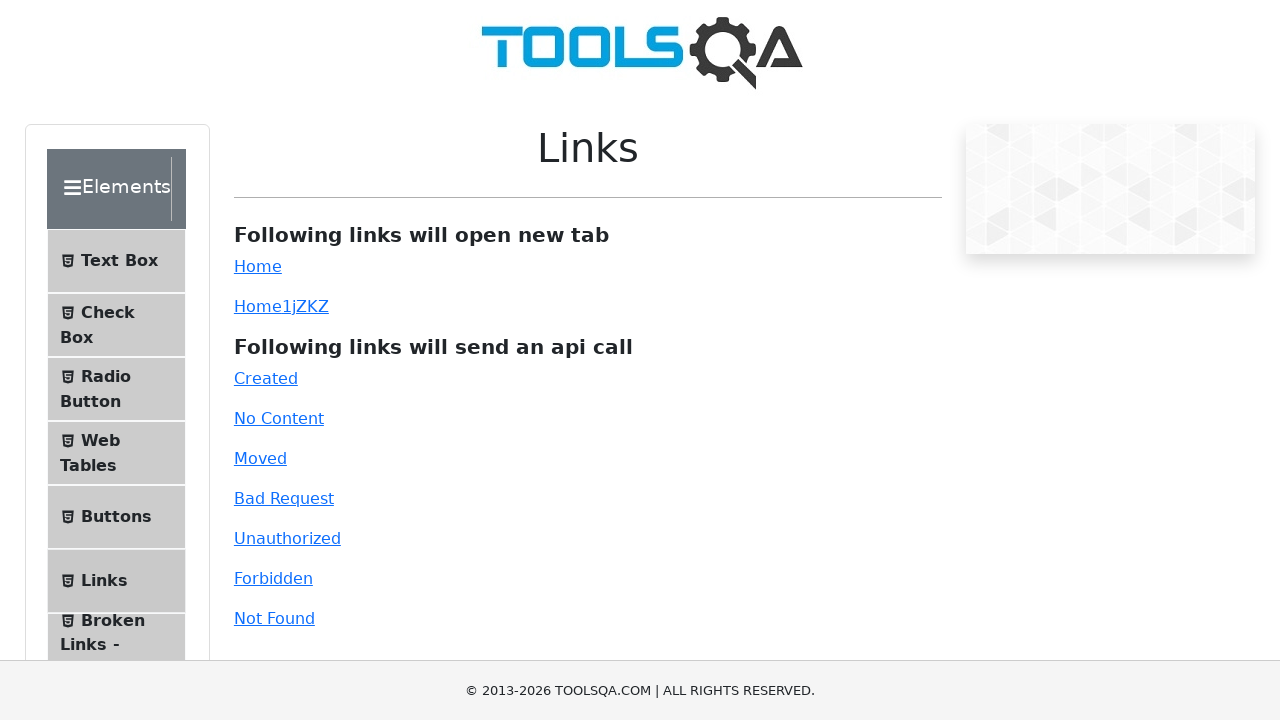

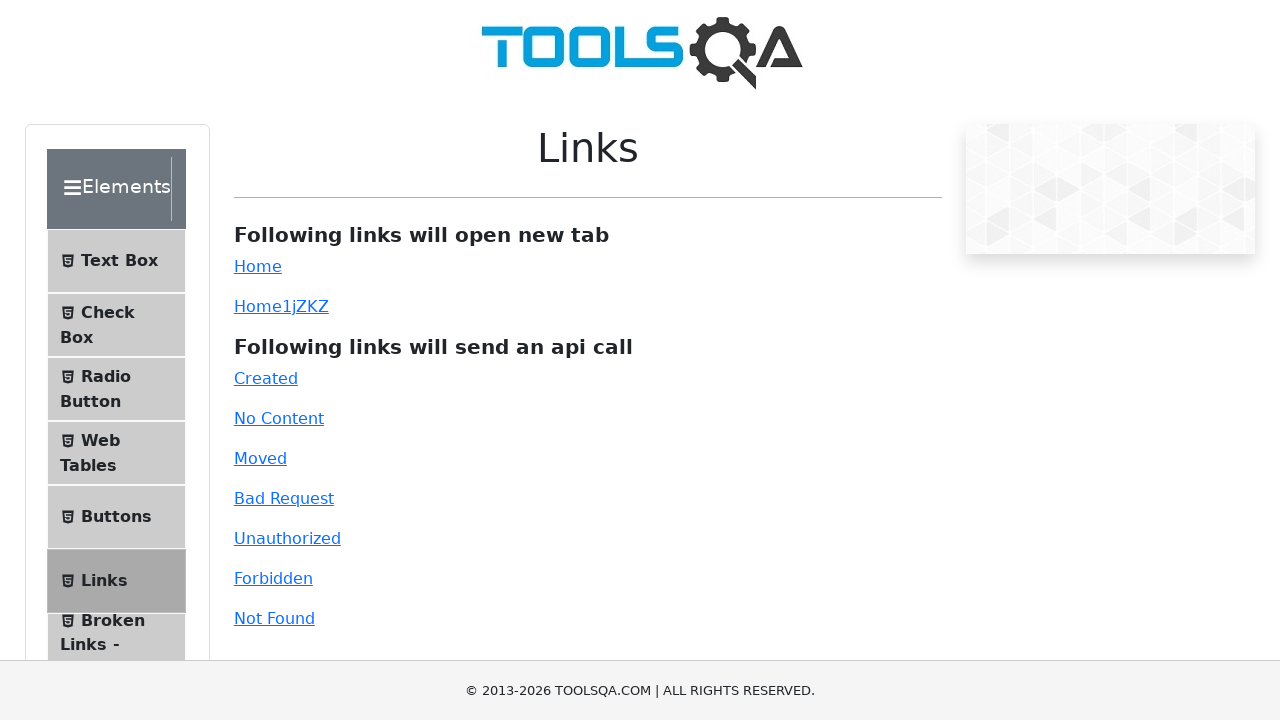